Scrolls to the bottom of the search results page

Starting URL: https://www.flipkart.com/search?q=iphone+13

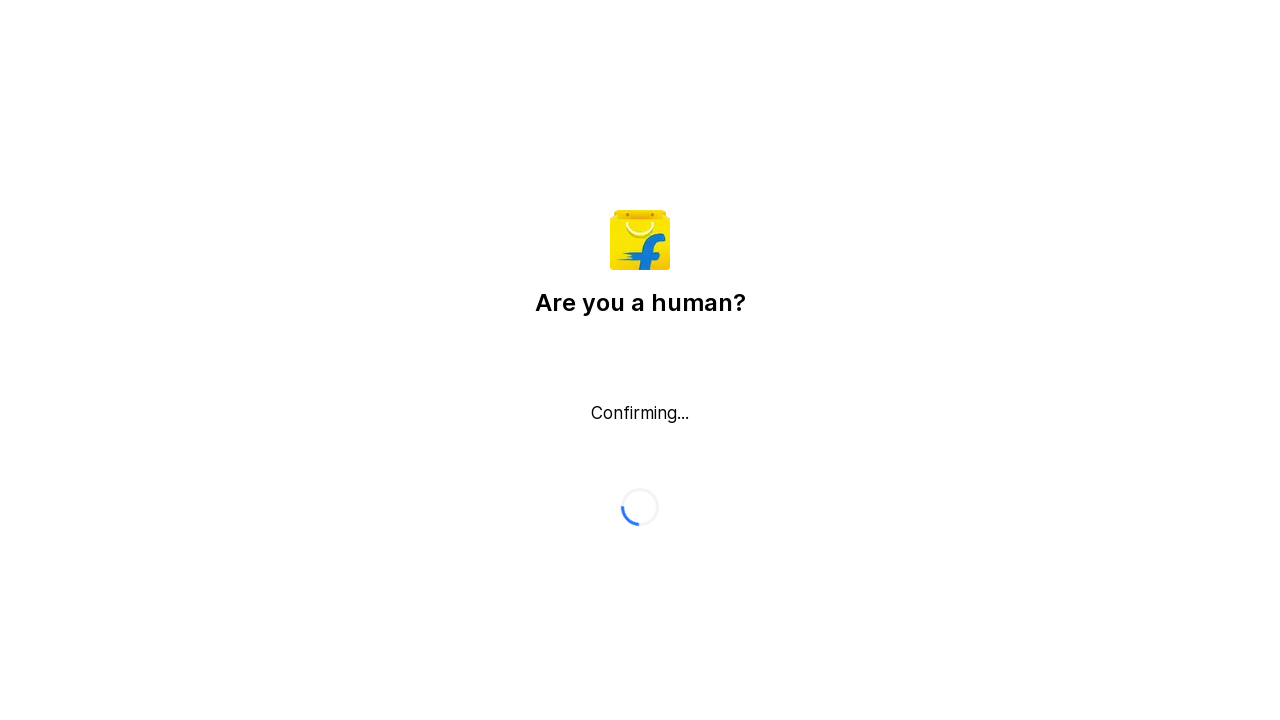

Scrolled to the bottom of the search results page
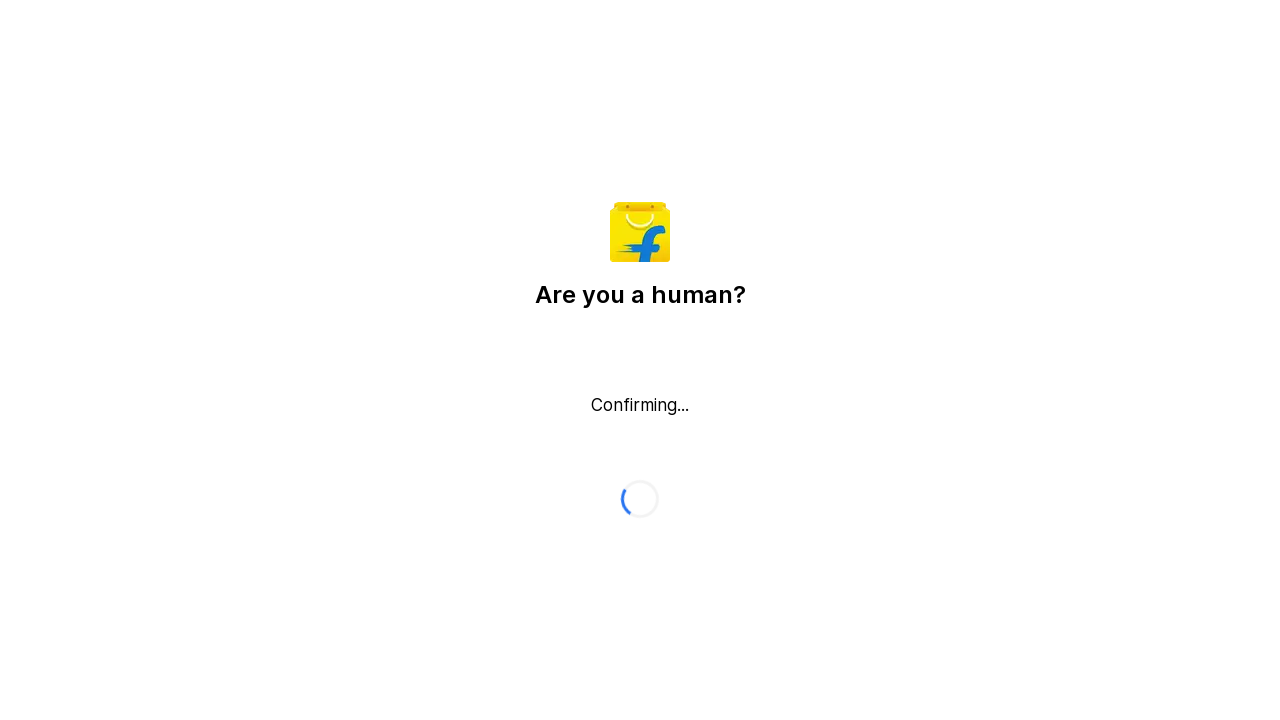

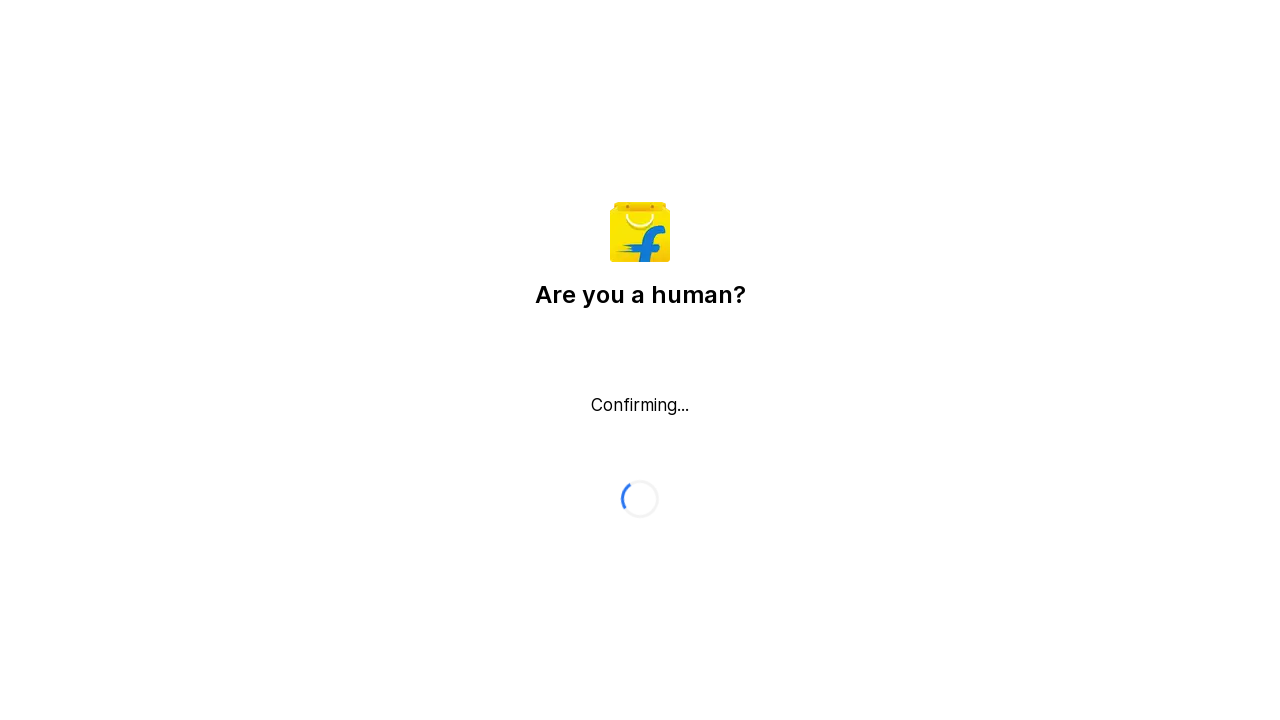